Loads the homepage and verifies the page title contains the expected text about the structured learning plan.

Starting URL: https://frankdoylezw.github.io/CSharp_Learning/

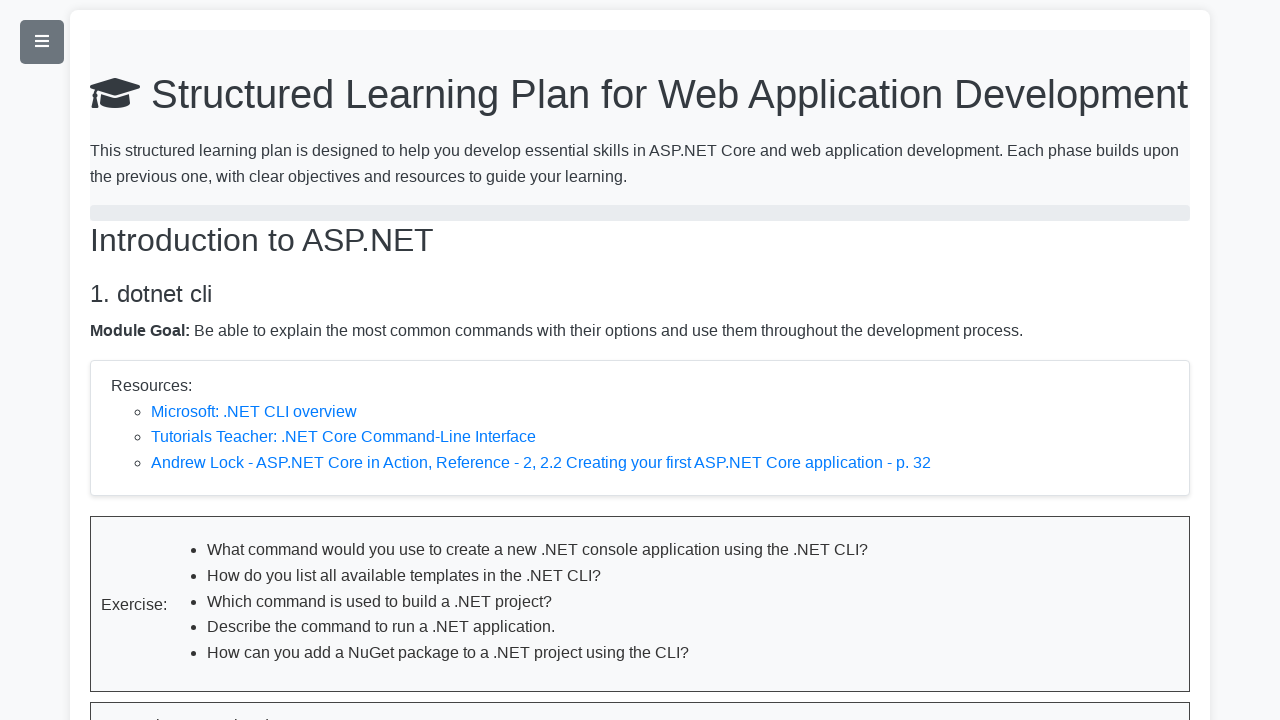

Navigated to homepage at https://frankdoylezw.github.io/CSharp_Learning/
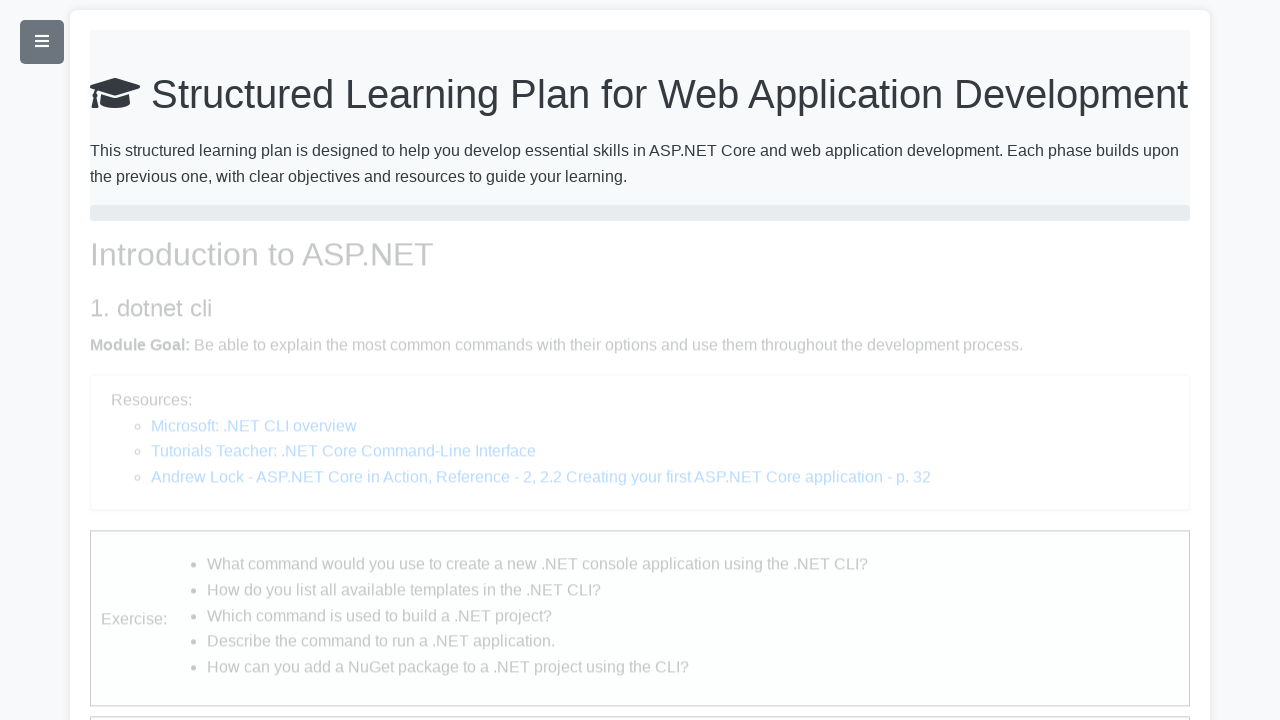

Waited for page to load completely
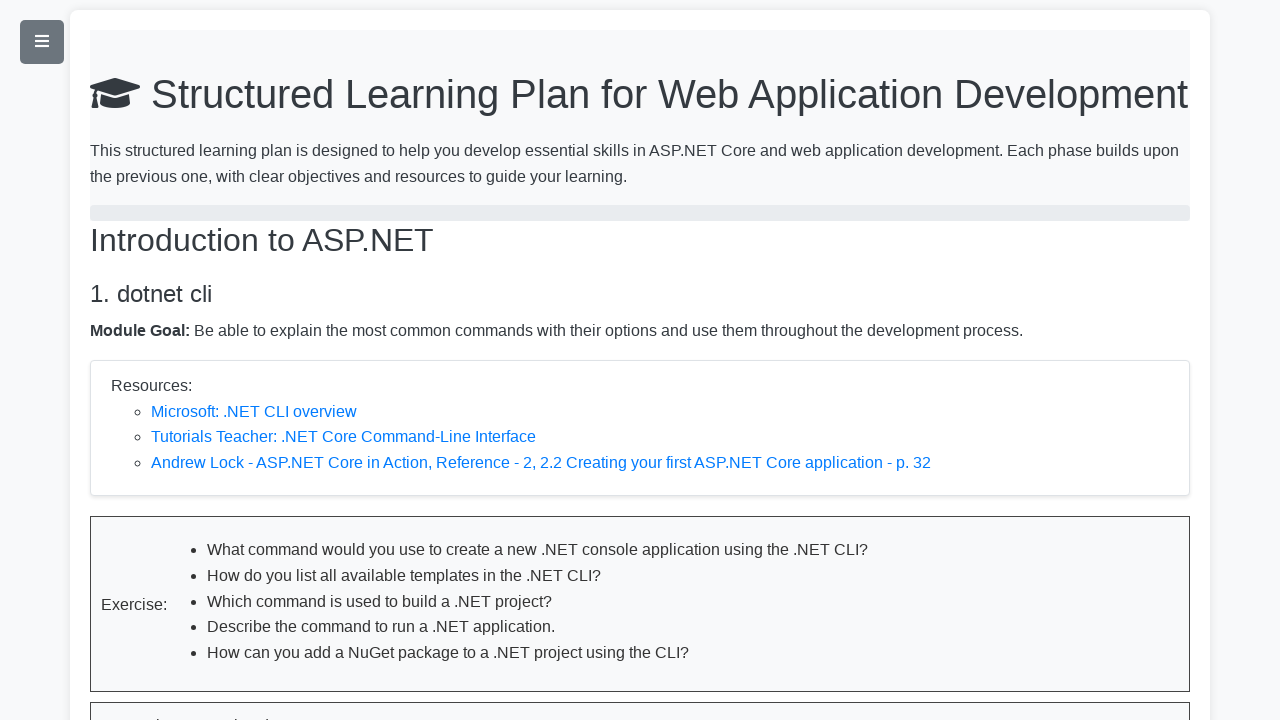

Verified page title contains 'Structured Learning Plan for Web Application Development'
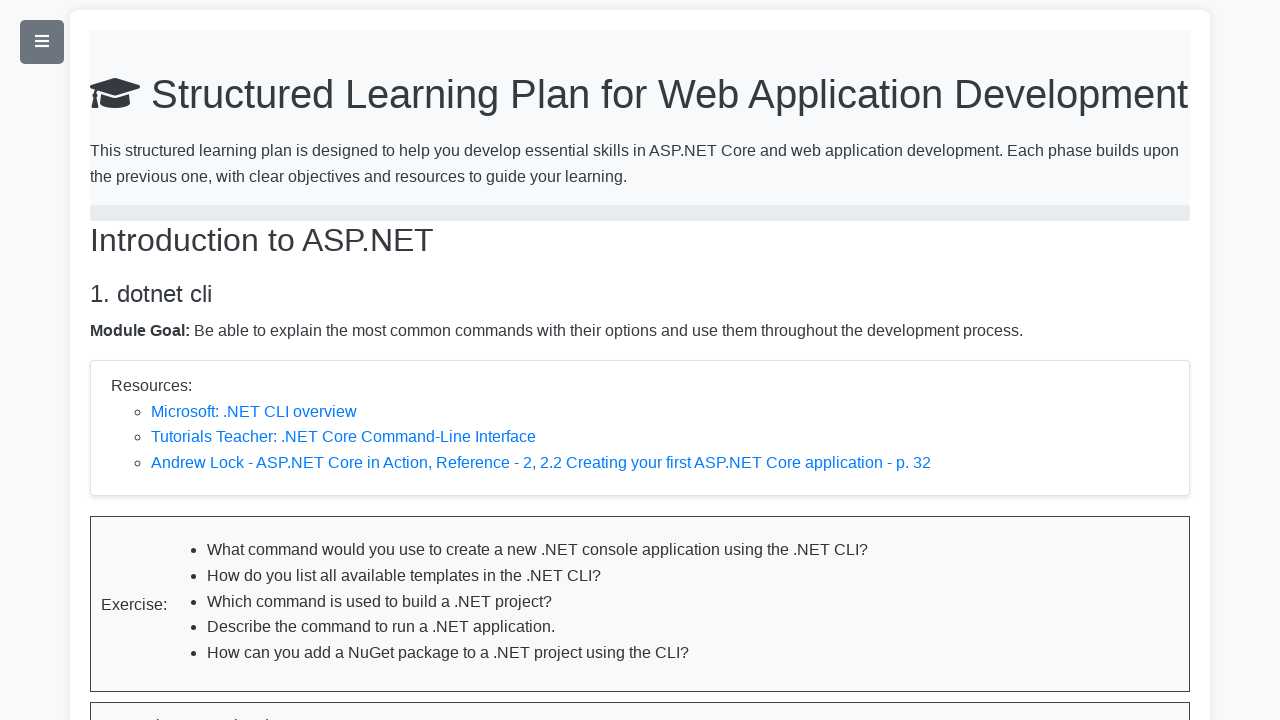

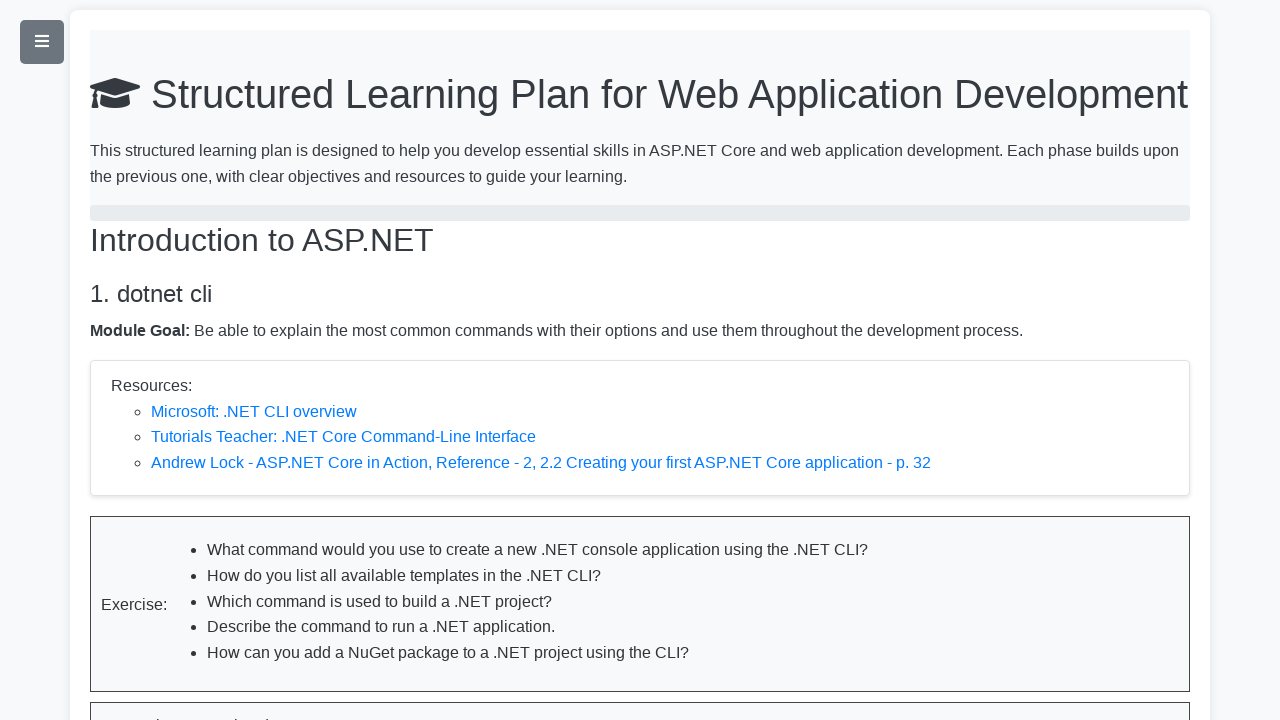